Navigates to a GitHub user profile page and waits for the user's full name element to be present on the page

Starting URL: https://github.com/maomao1996

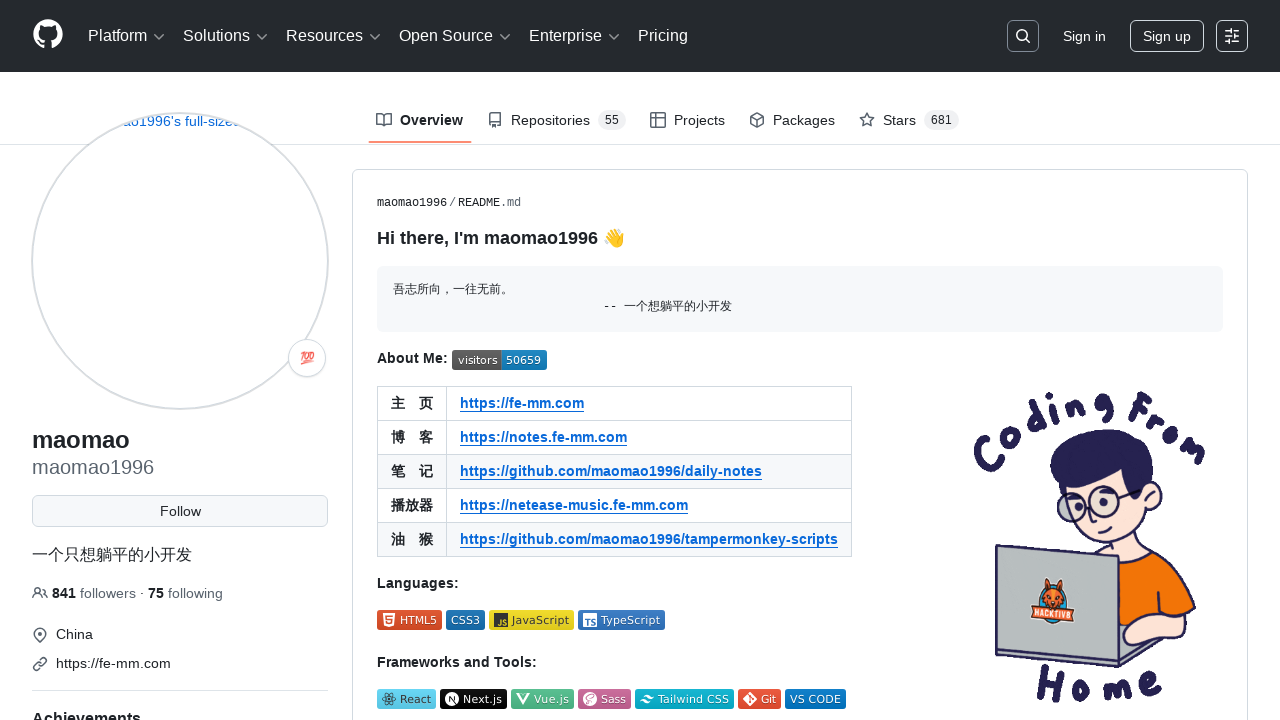

Navigated to GitHub user profile page for maomao1996
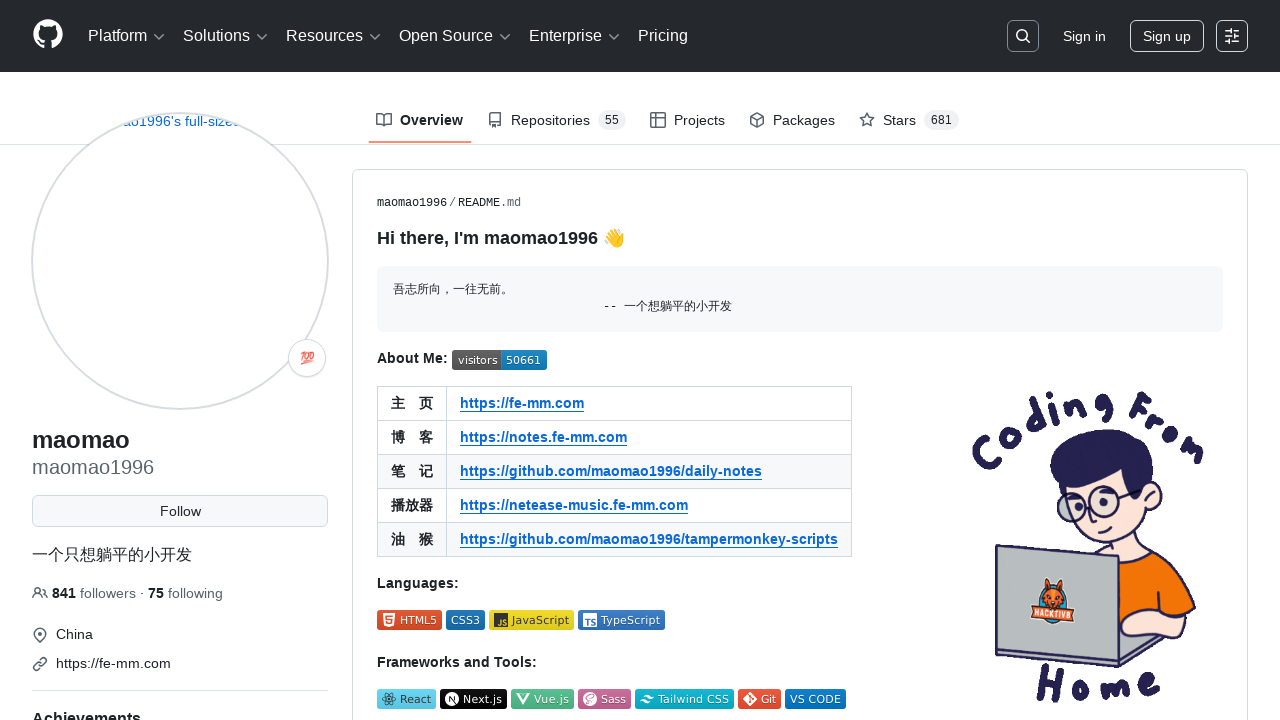

User's full name element is now present on the page
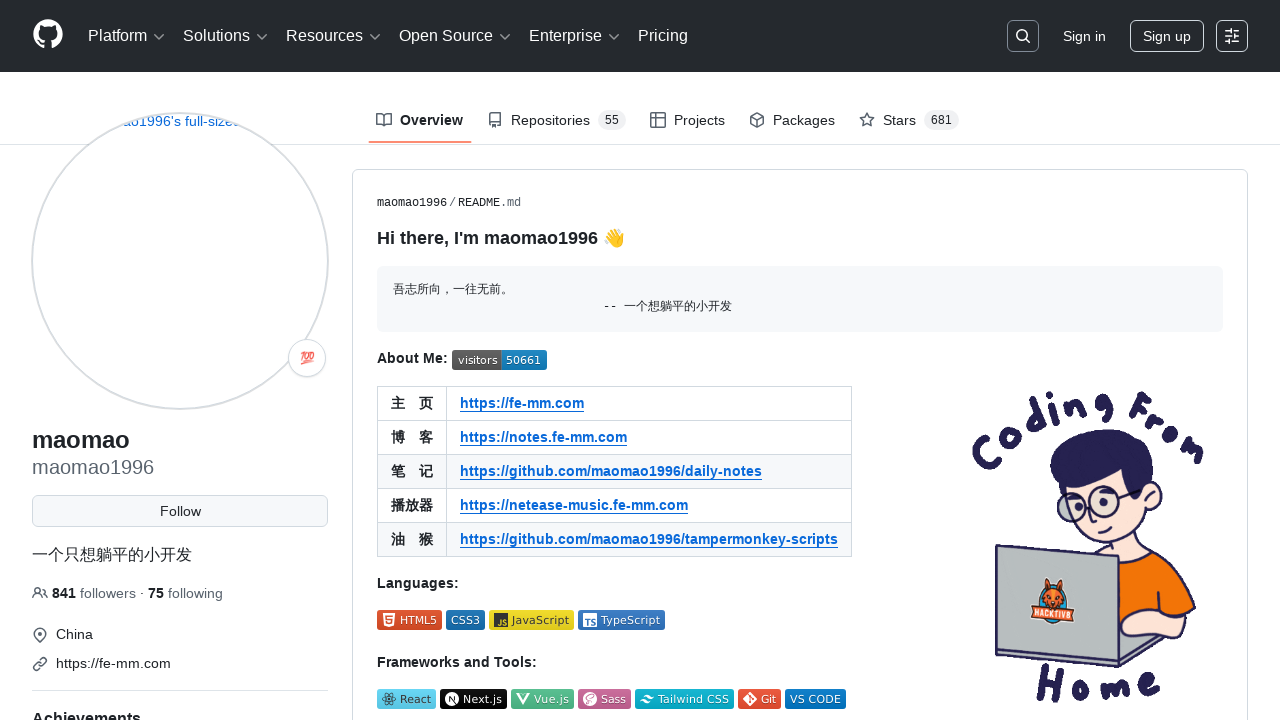

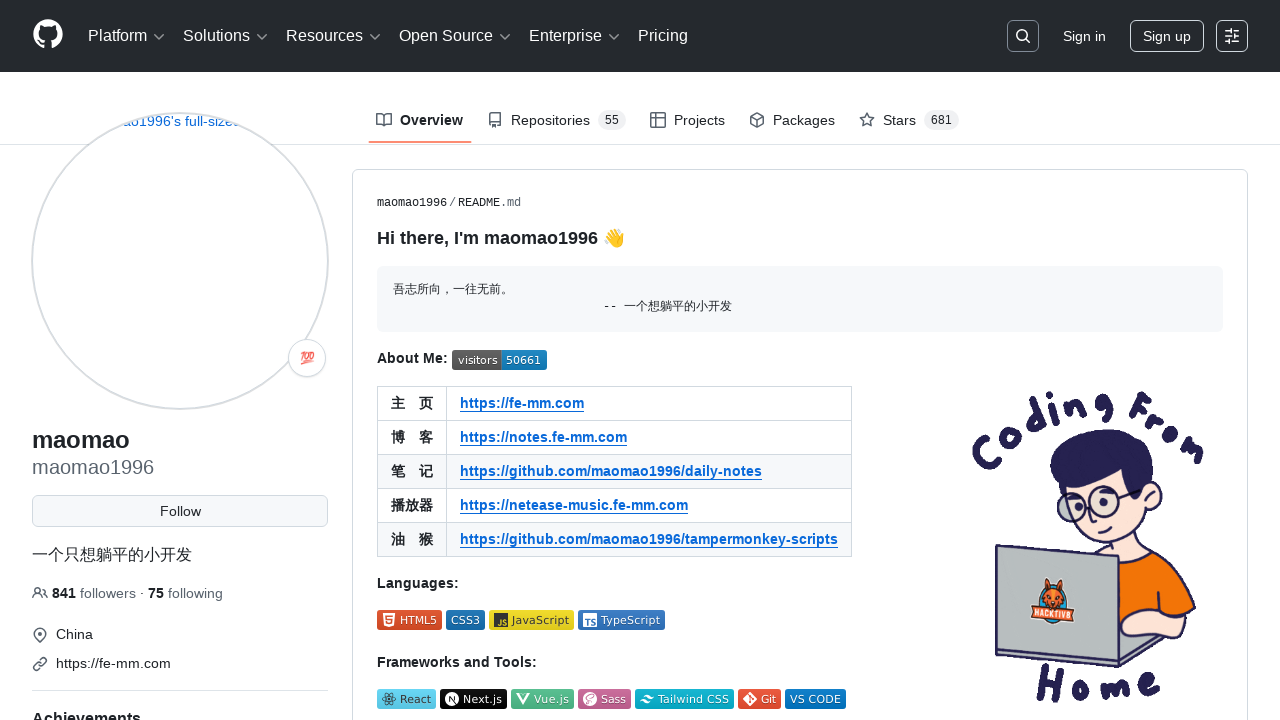